Tests a text box form by filling in the username and email fields on the DemoQA practice site

Starting URL: https://demoqa.com/text-box

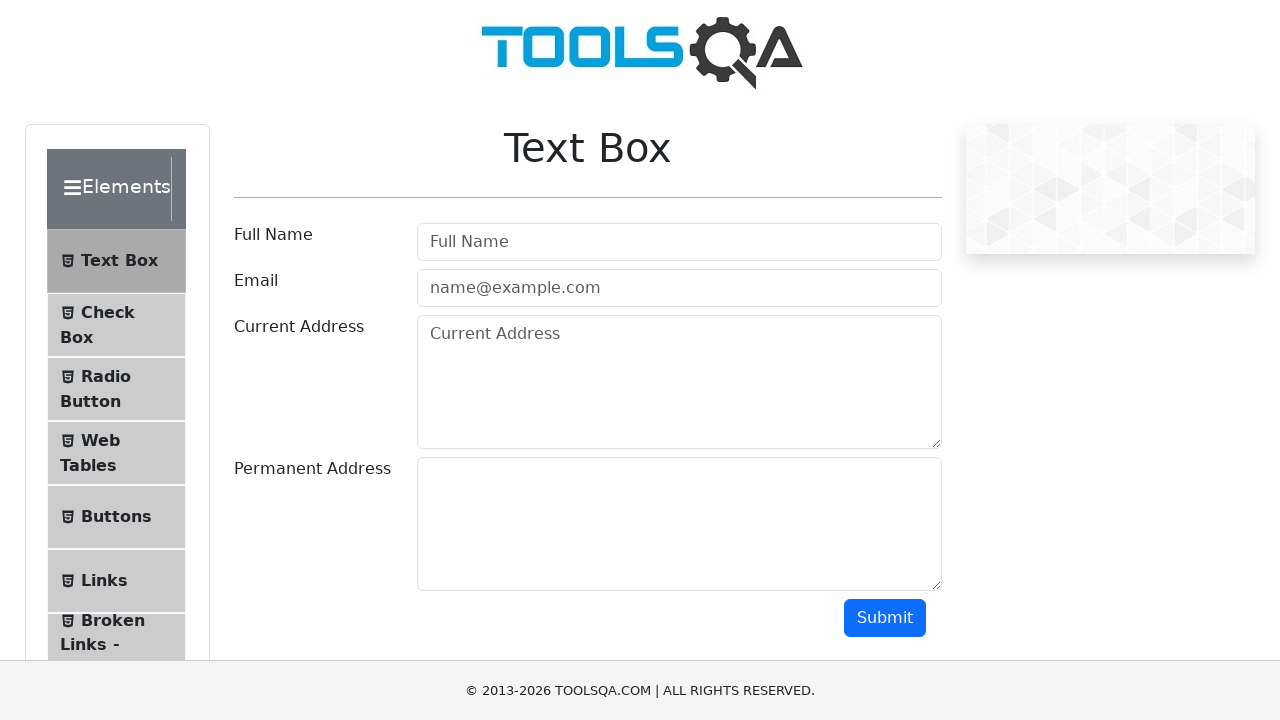

Filled username field with 'ismayil' on #userName
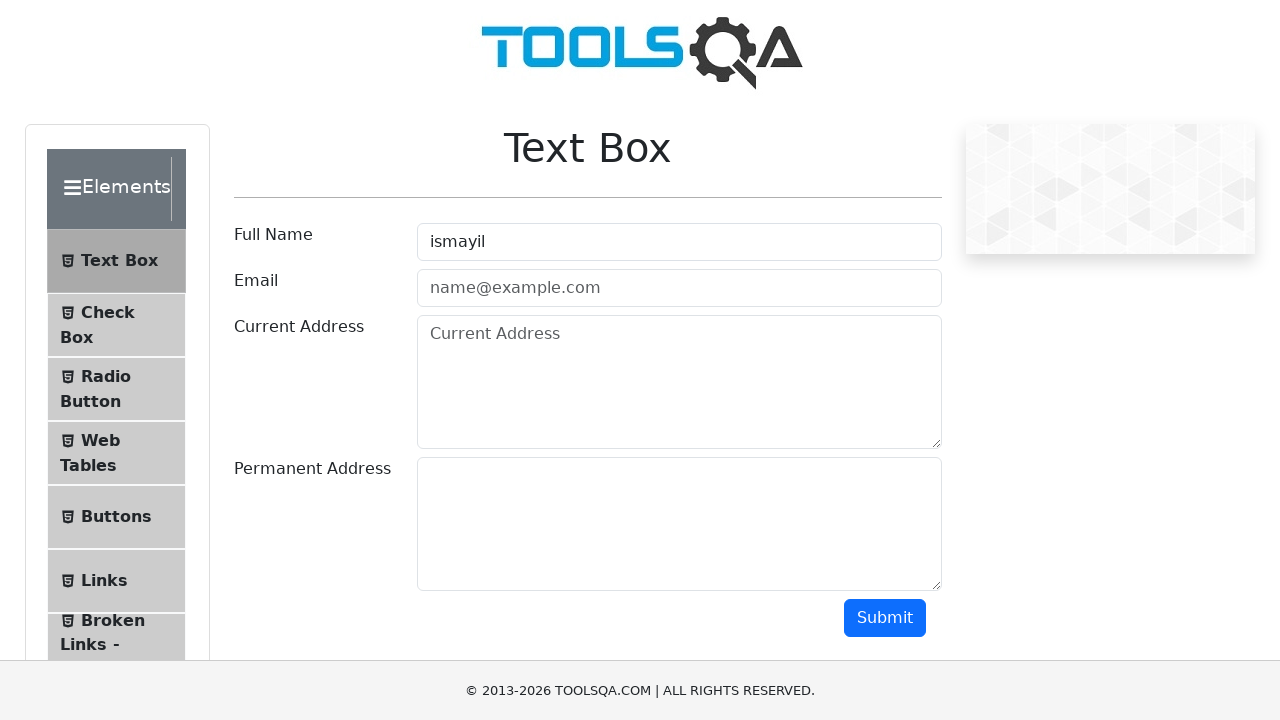

Filled email field with 'qedirov@example.com' on #userEmail
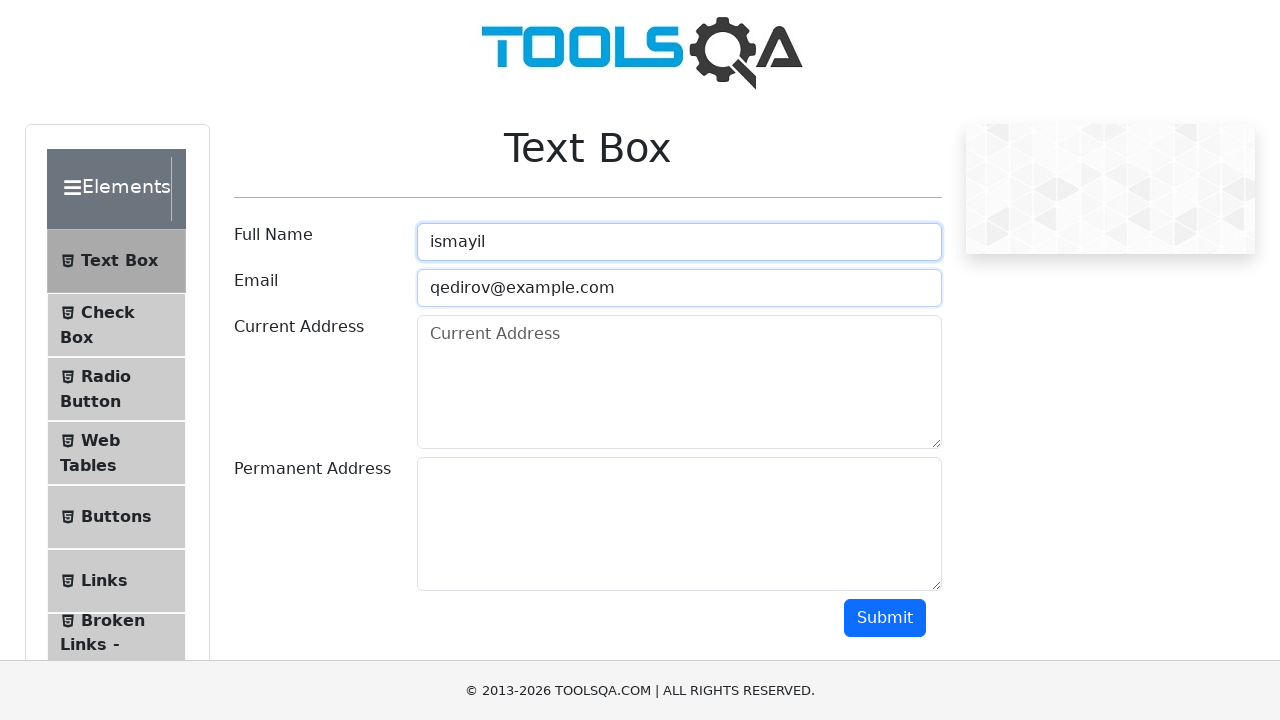

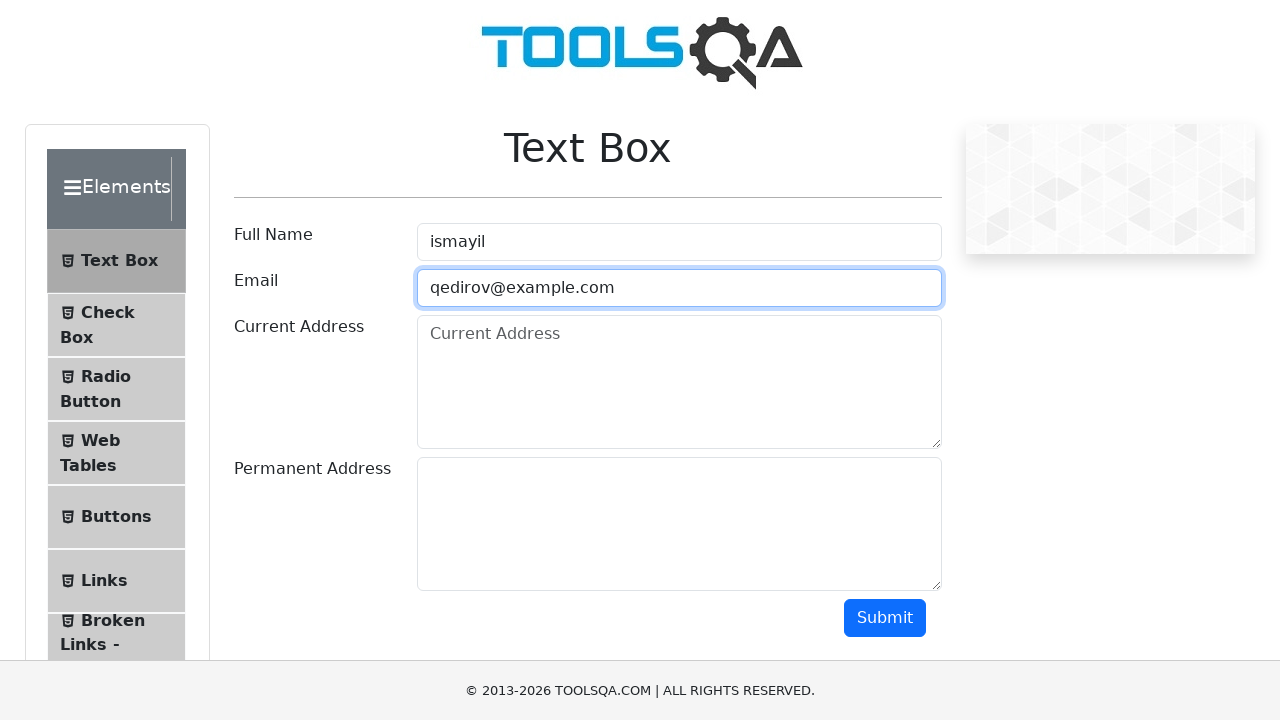